Tests adding a todo item to a sample todo application by typing text in the input field and pressing Enter, then verifying the new item appears in the list.

Starting URL: https://lambdatest.github.io/sample-todo-app/

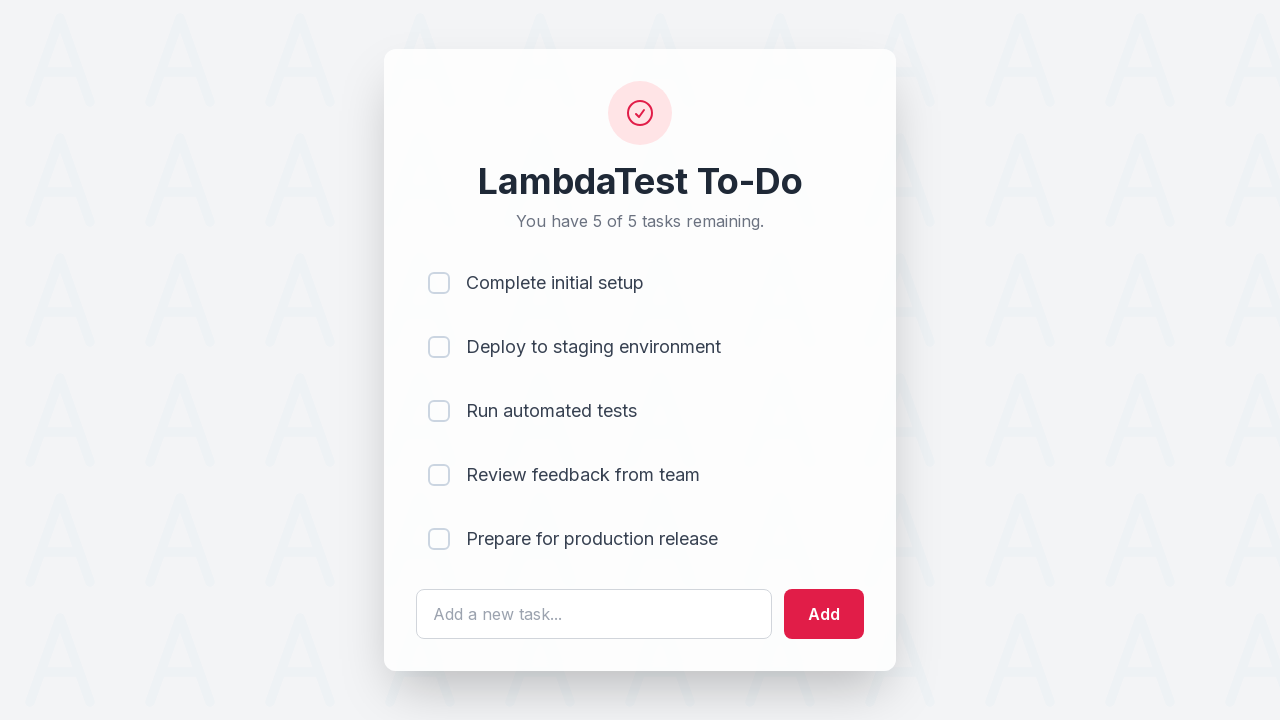

Filled todo input field with 'Learn Selenium' on #sampletodotext
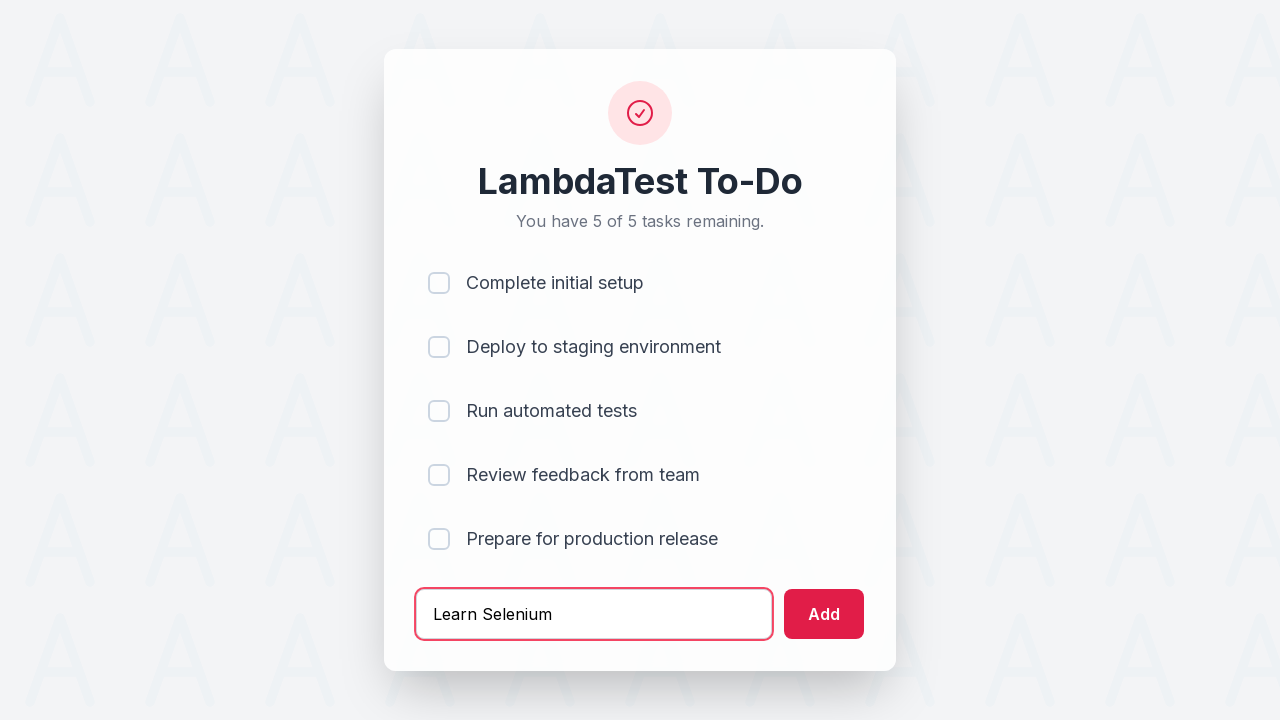

Pressed Enter to add the todo item on #sampletodotext
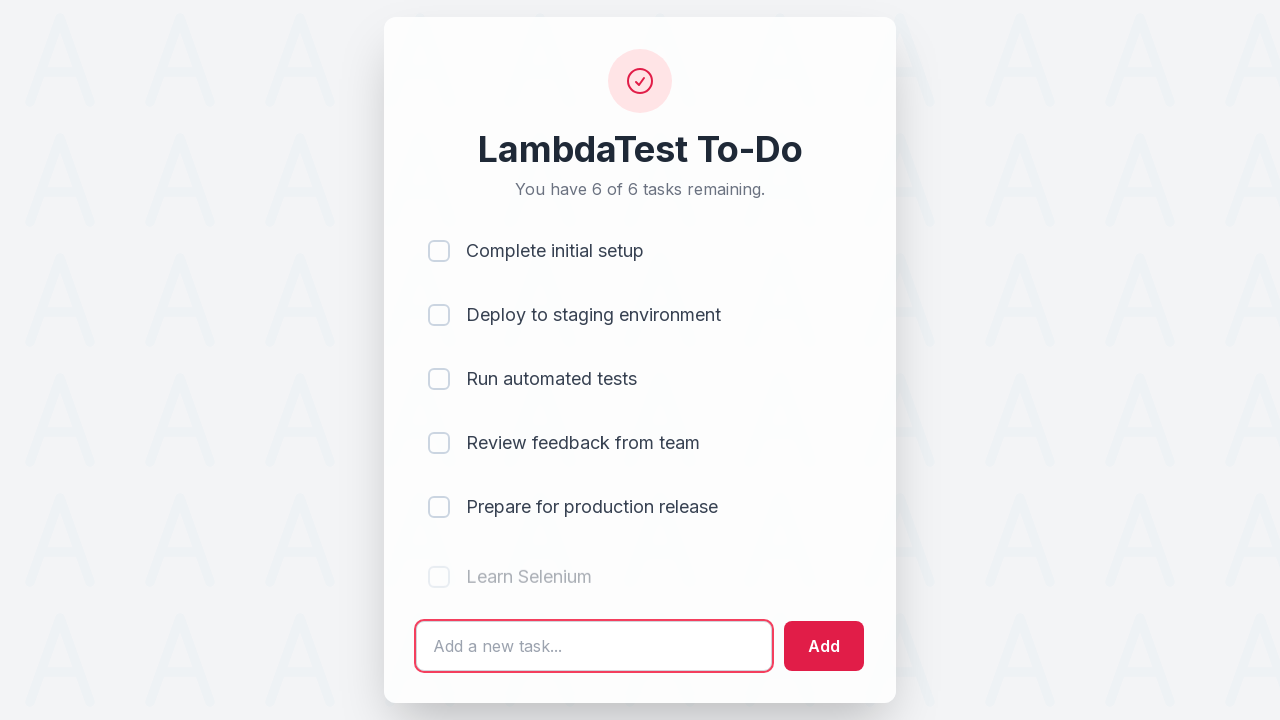

New todo item appeared in the list
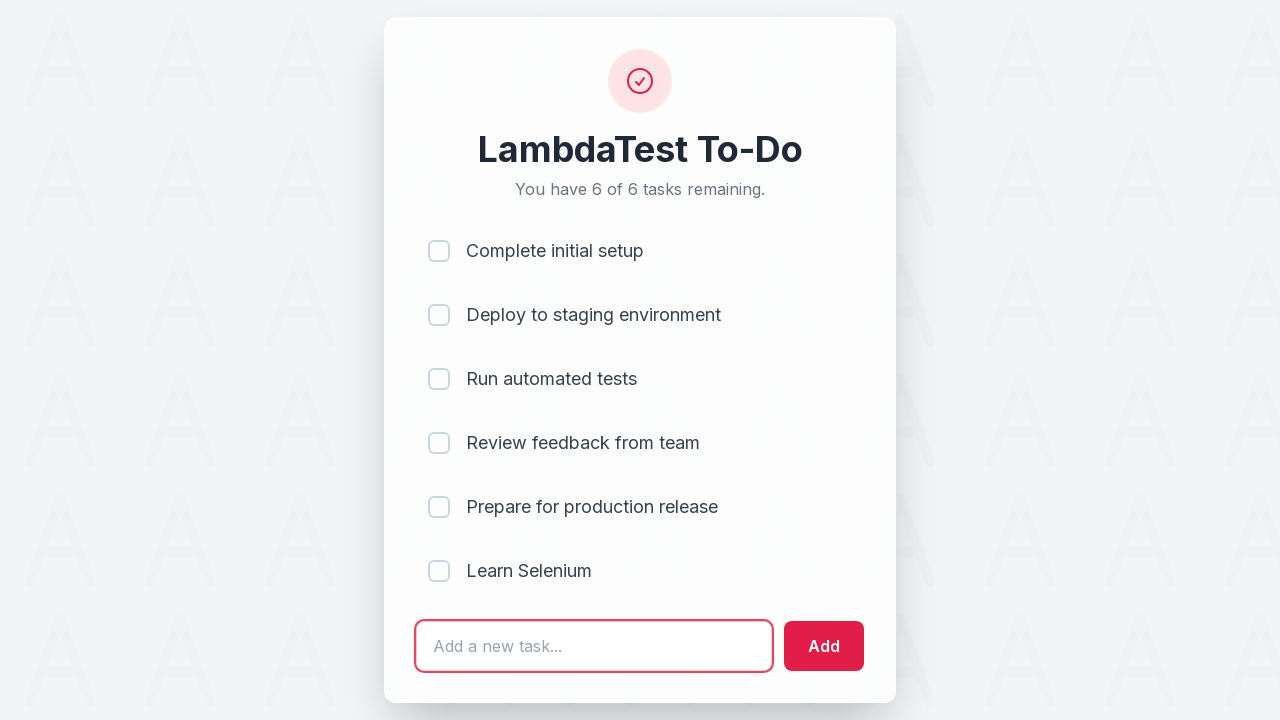

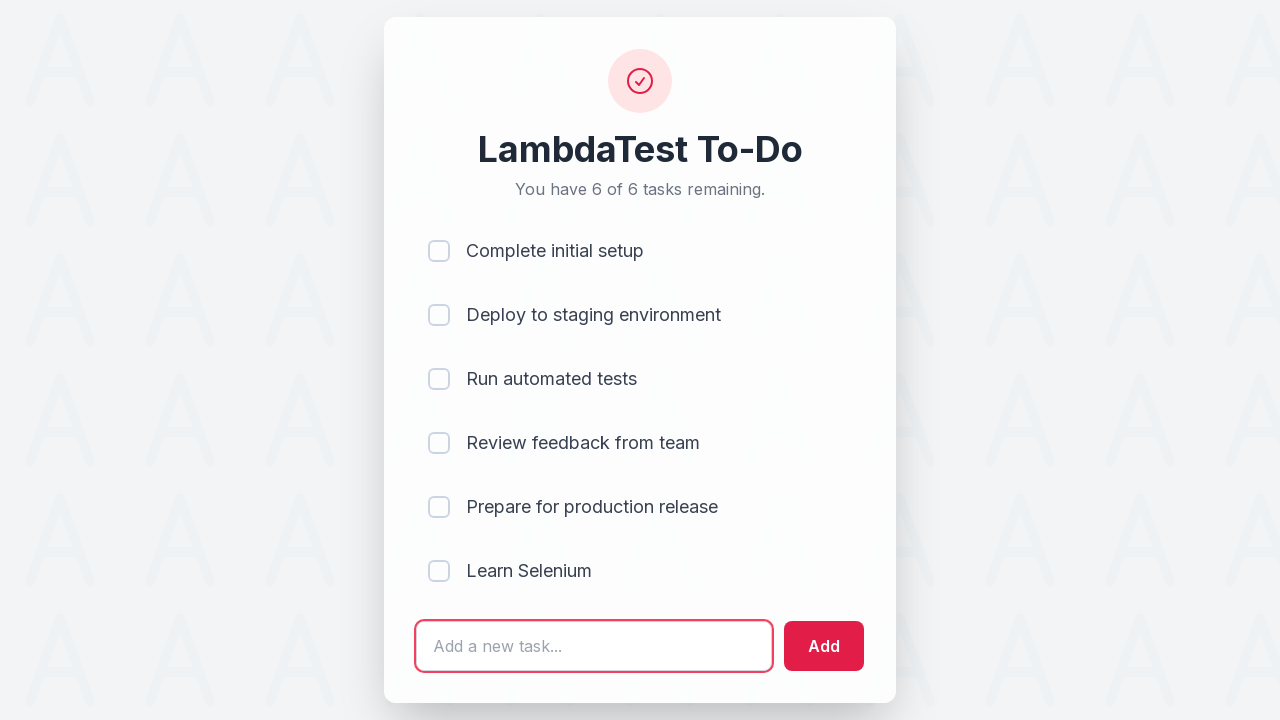